Navigates to the training-support.net homepage and clicks on the "About Us" link to navigate to that page

Starting URL: https://training-support.net

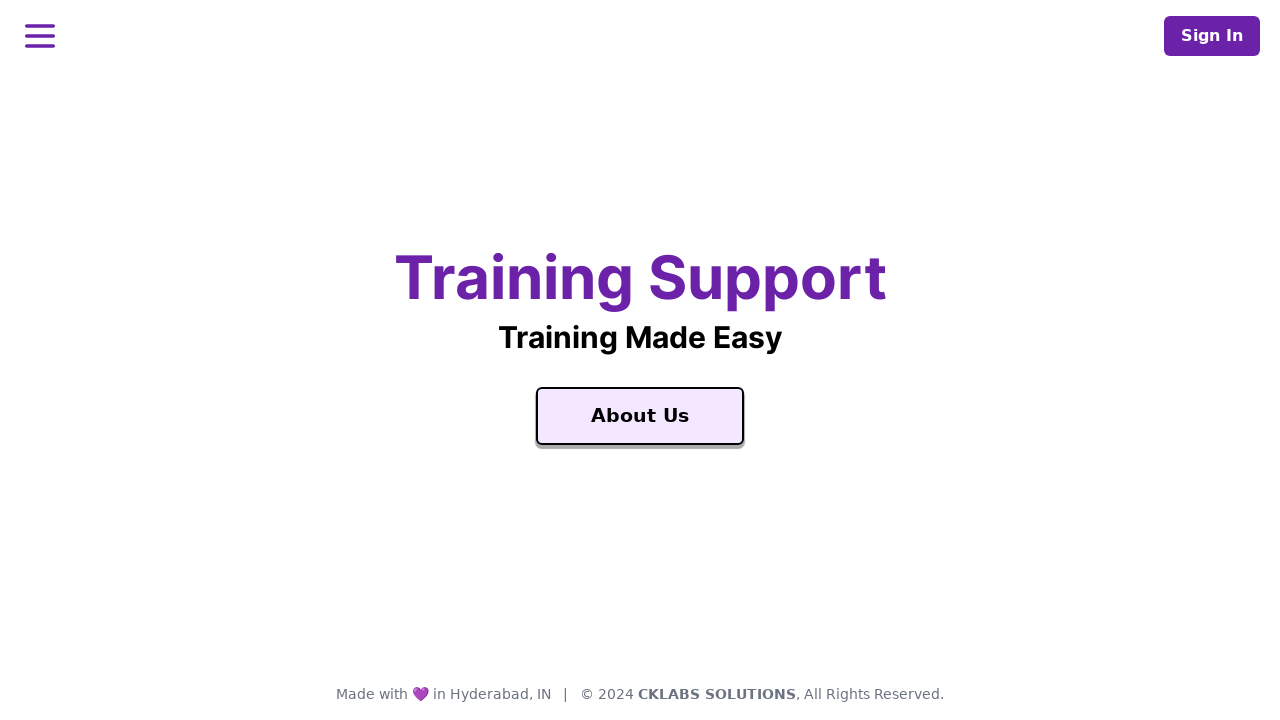

Navigated to https://training-support.net homepage
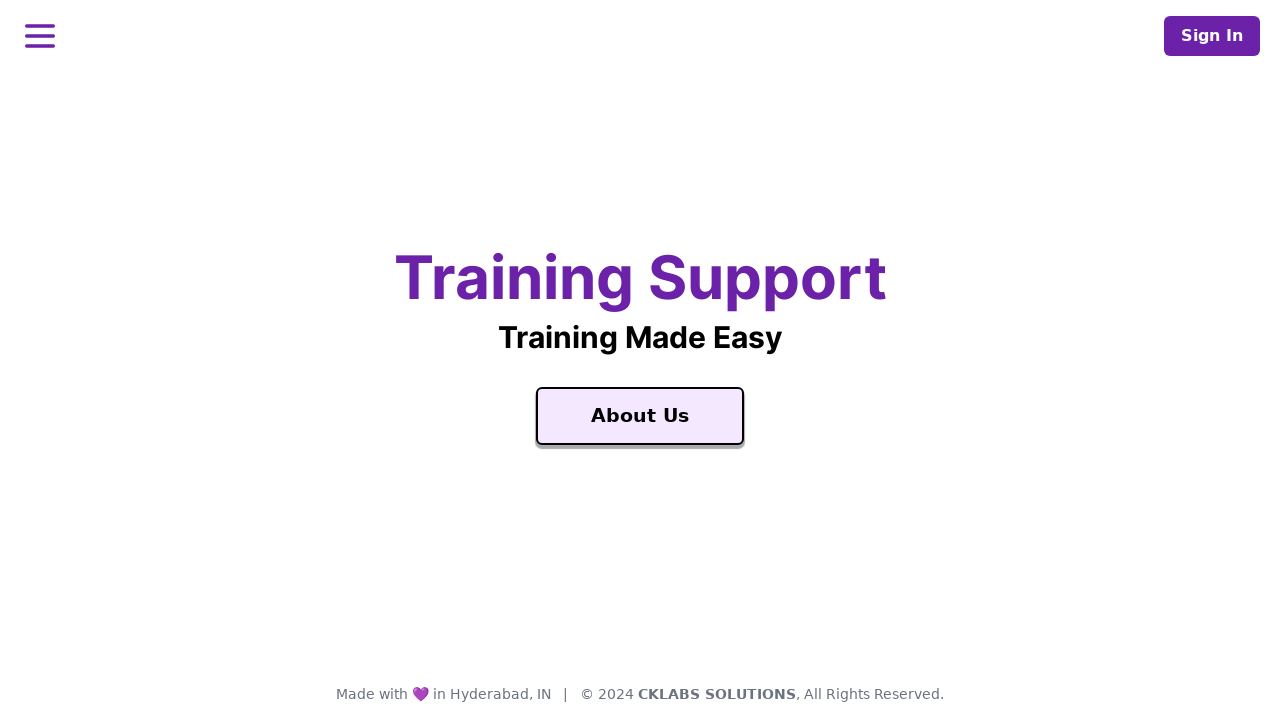

Clicked on the 'About Us' link at (640, 416) on a:text('About Us')
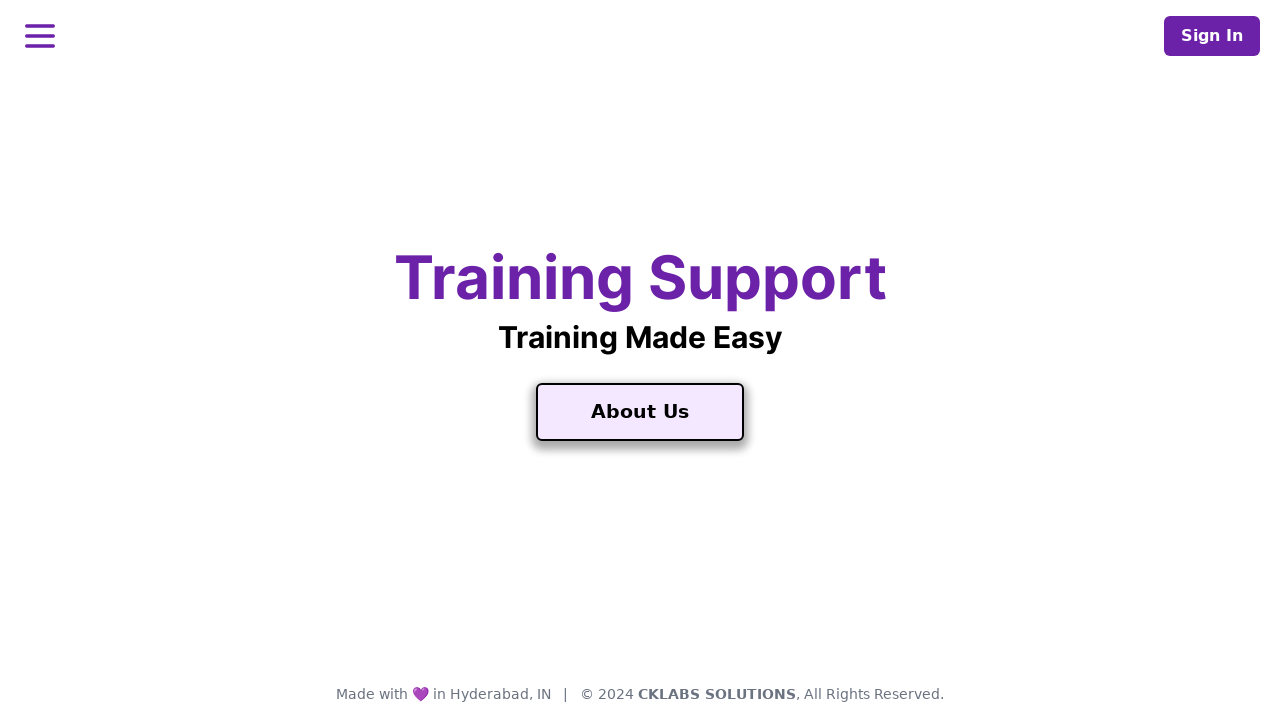

About Us page loaded successfully
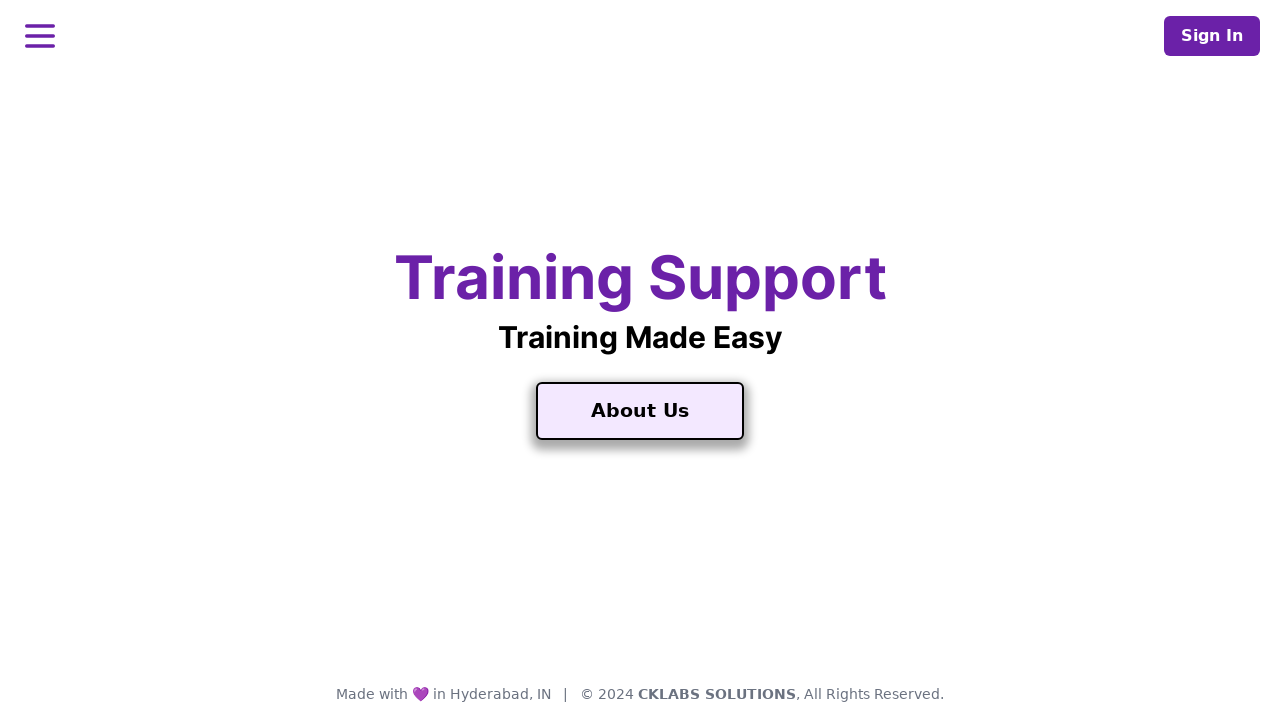

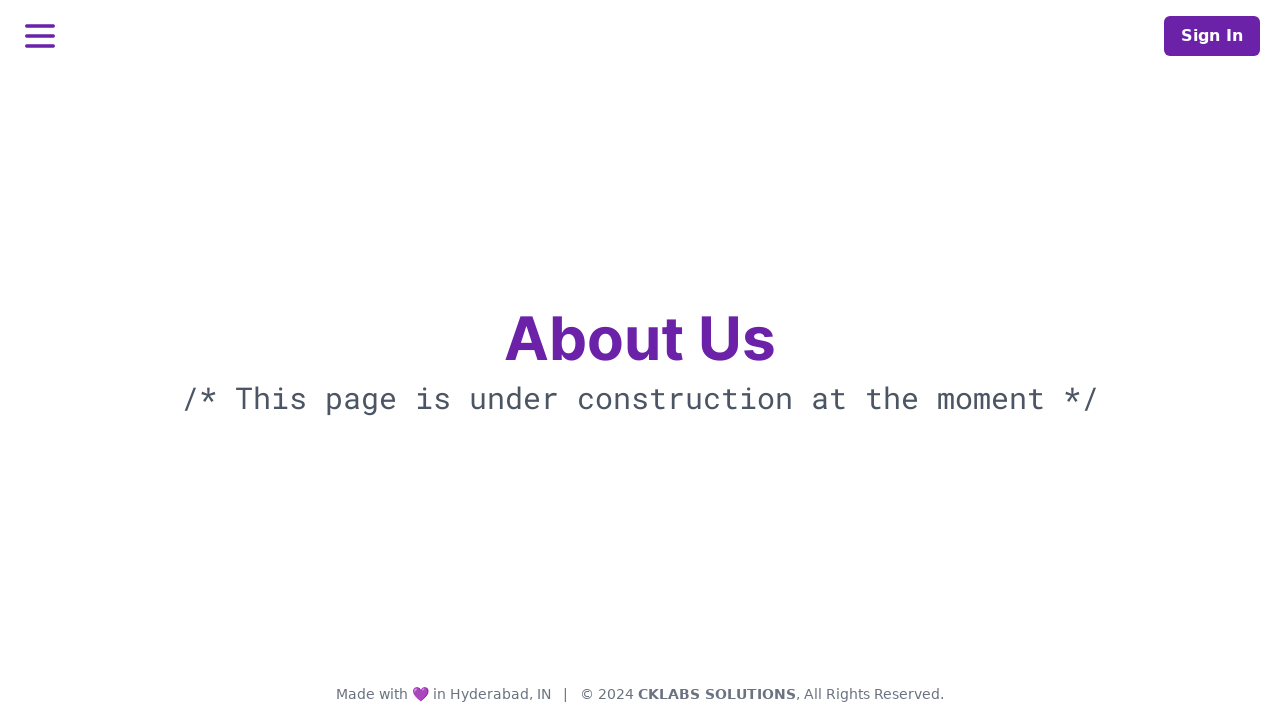